Navigates to SpiceJet homepage and verifies the presence of various UI elements including links, dropdowns, radio buttons, and checkboxes

Starting URL: https://spicejet.com/

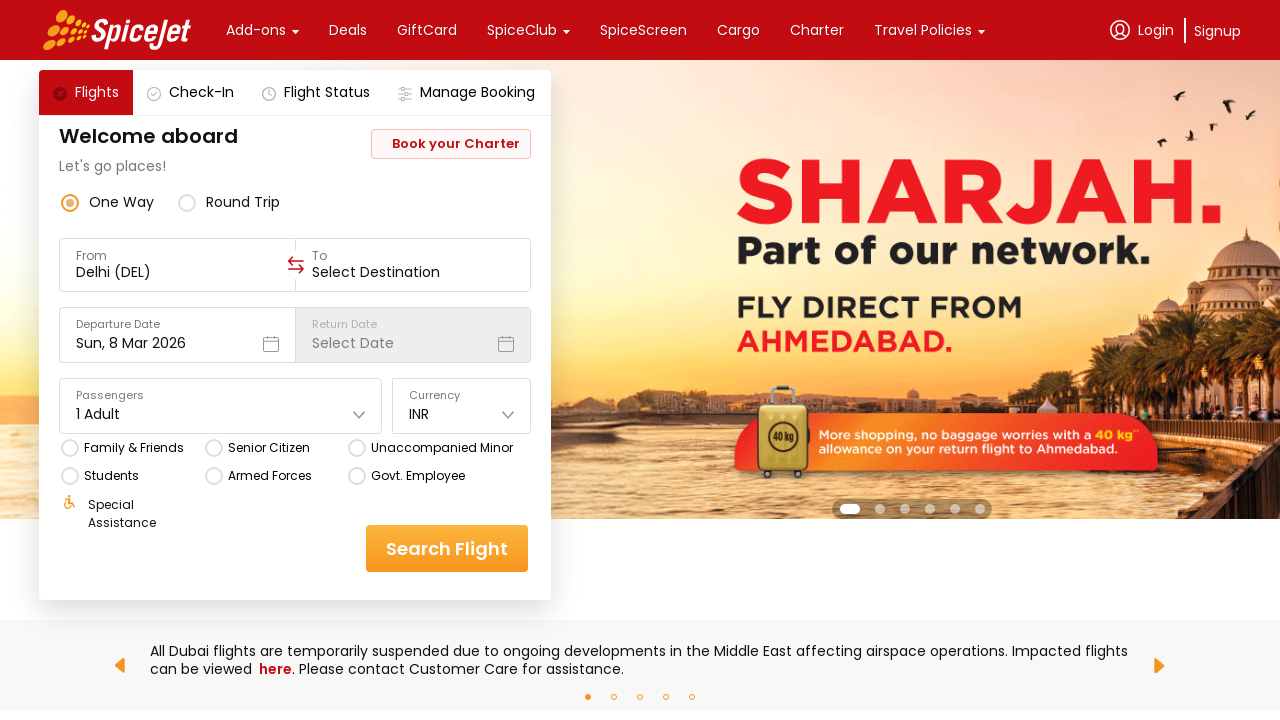

Waited for links to load on SpiceJet homepage
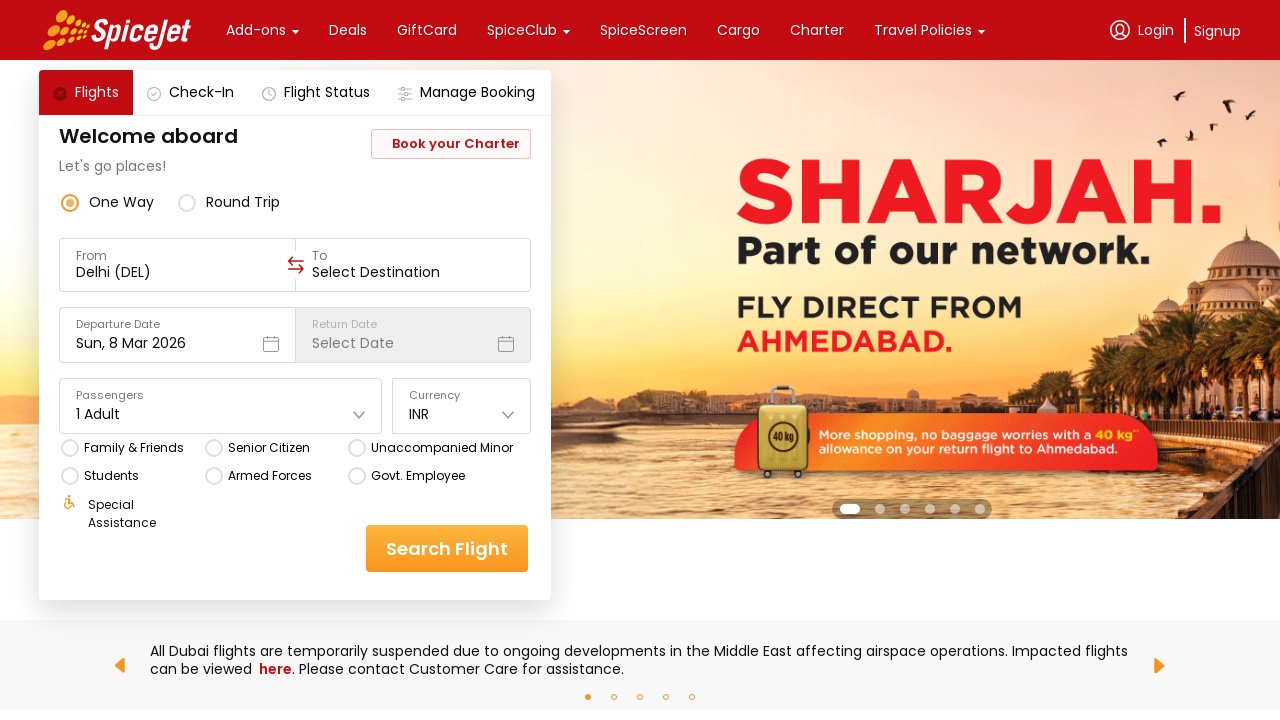

Located all links on the page
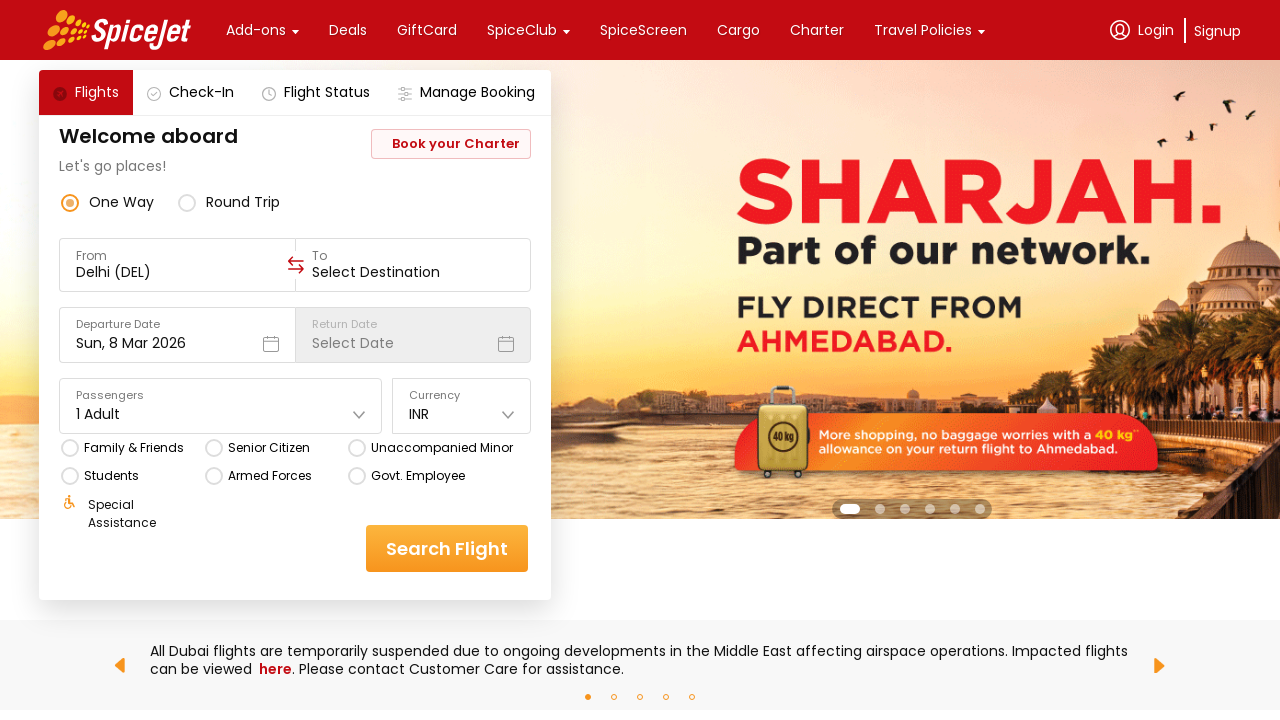

Located all dropdown elements on the page
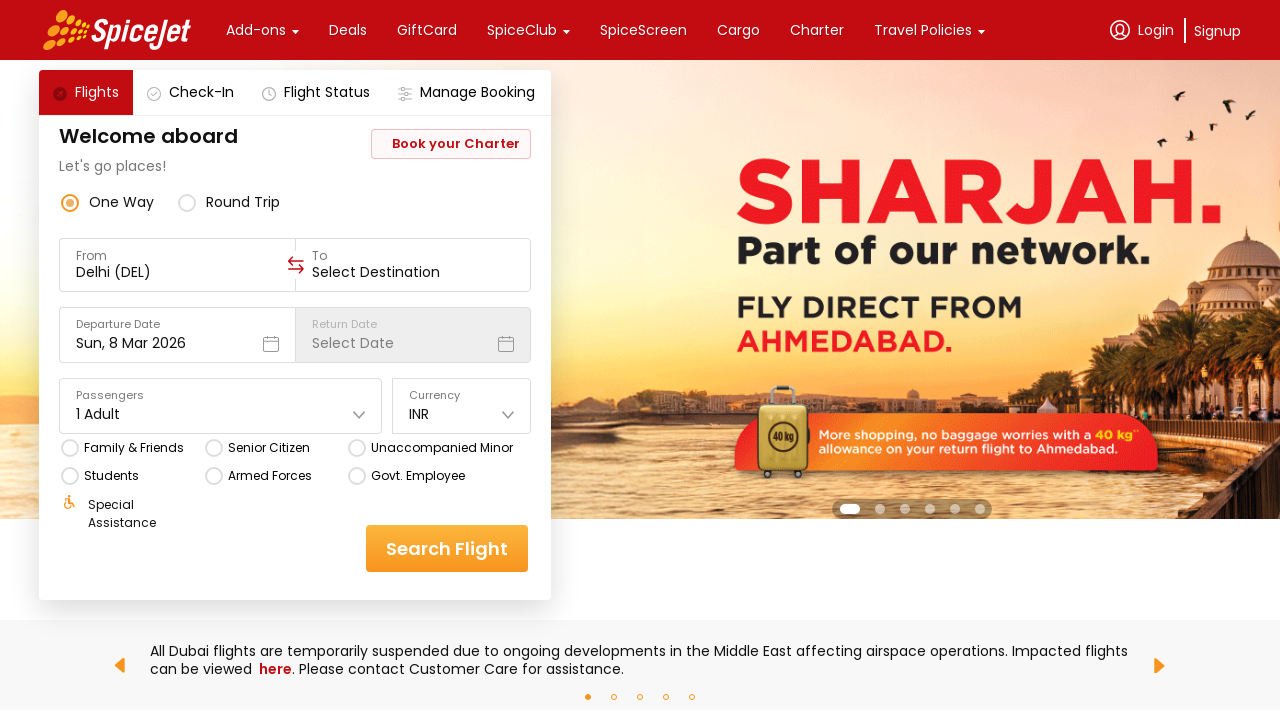

Located all radio buttons on the page
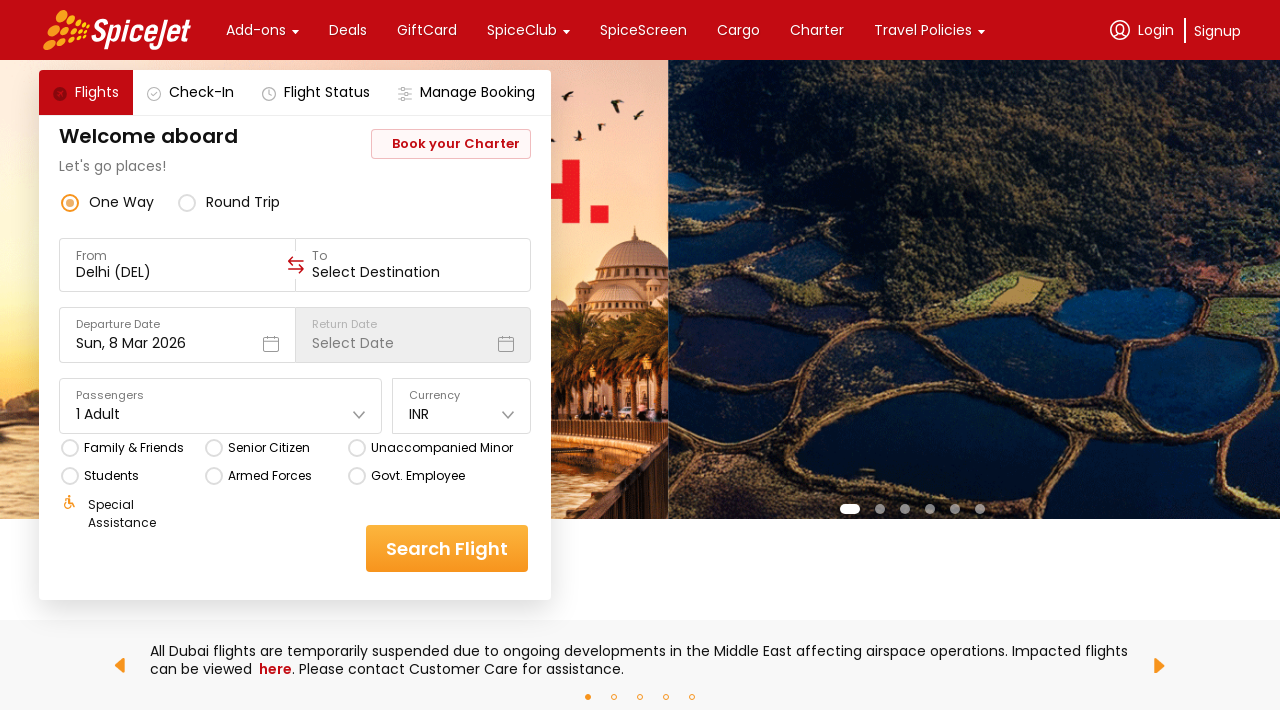

Located all checkboxes on the page
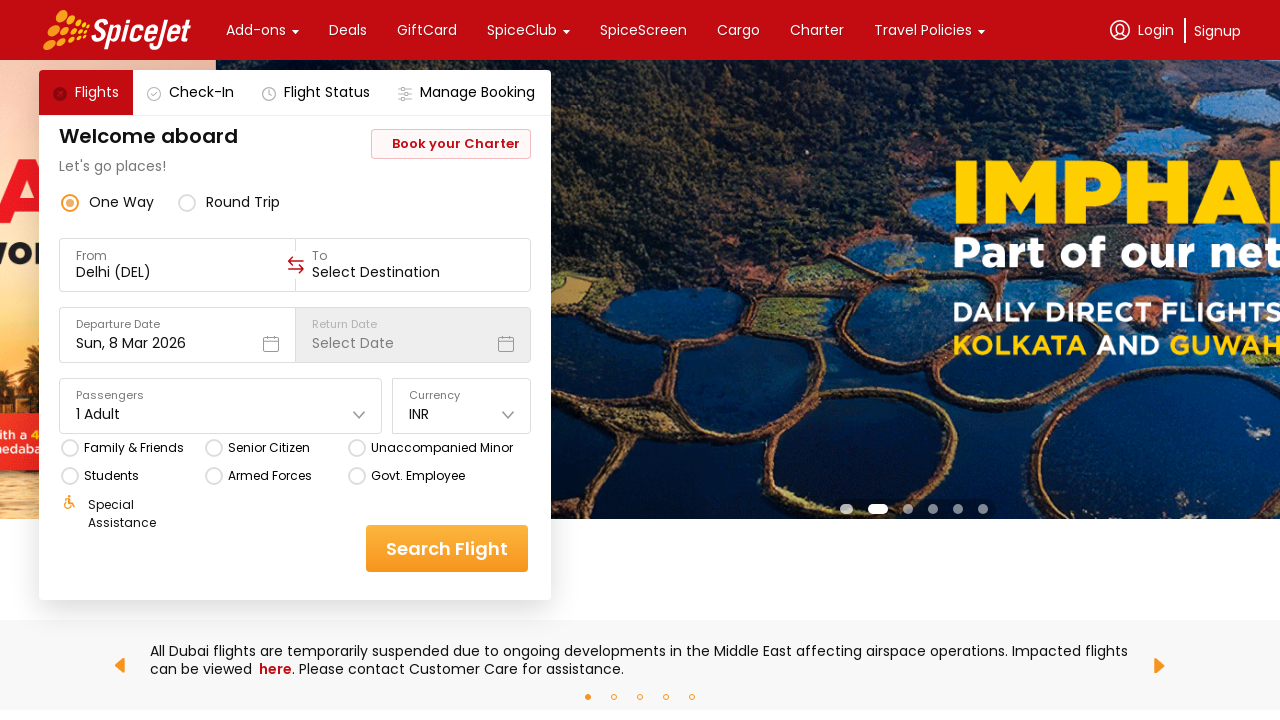

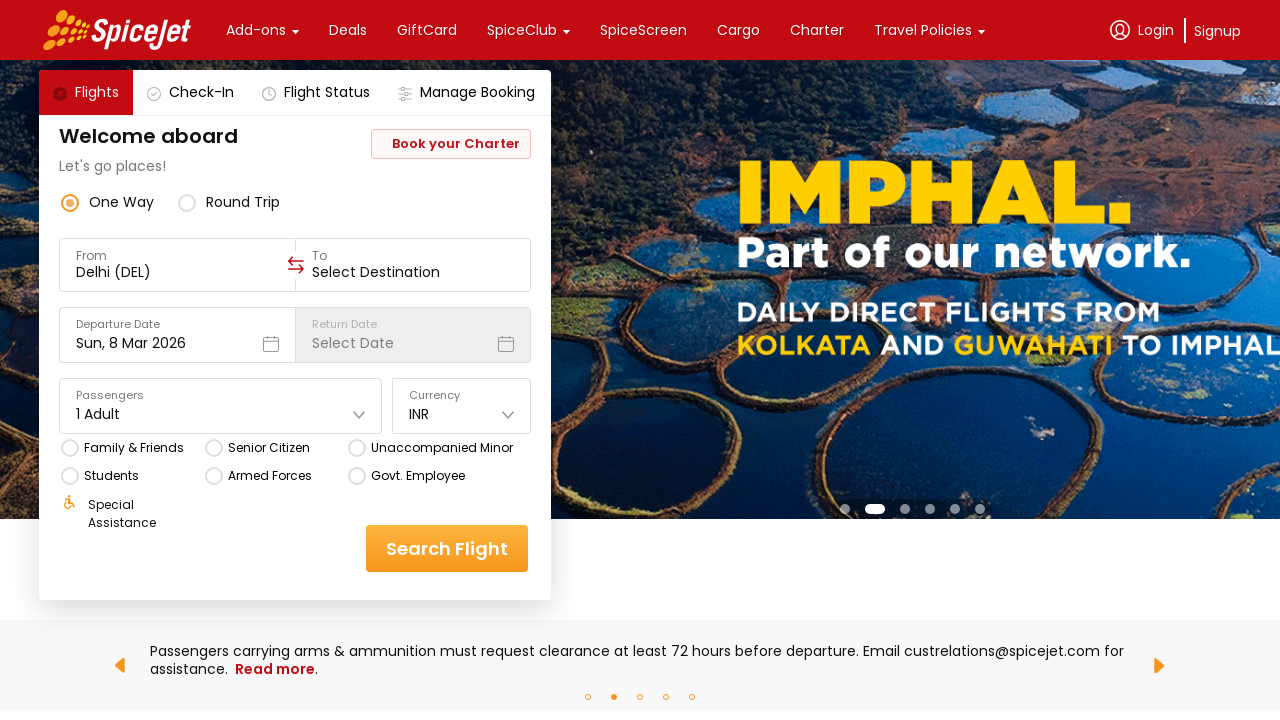